Tests simple alert handling by triggering an alert, accepting it, and verifying the success message

Starting URL: https://leafground.com/alert.xhtml

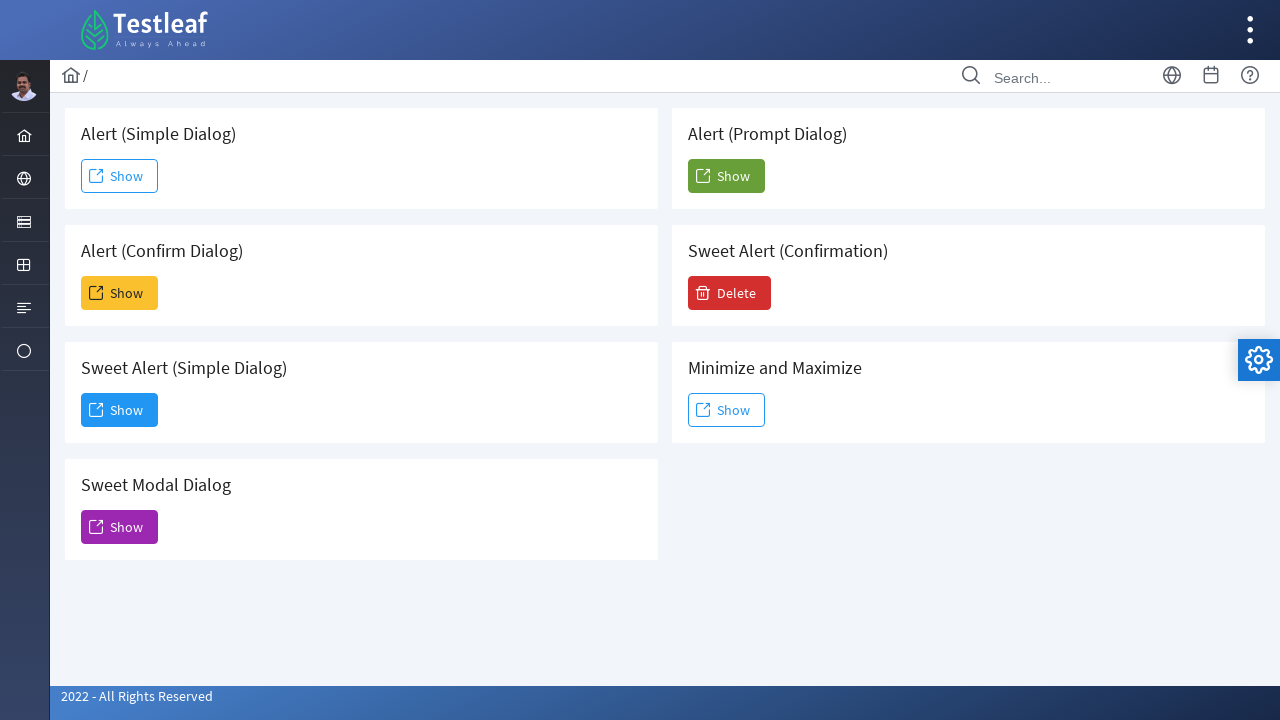

Navigated to alert handling page
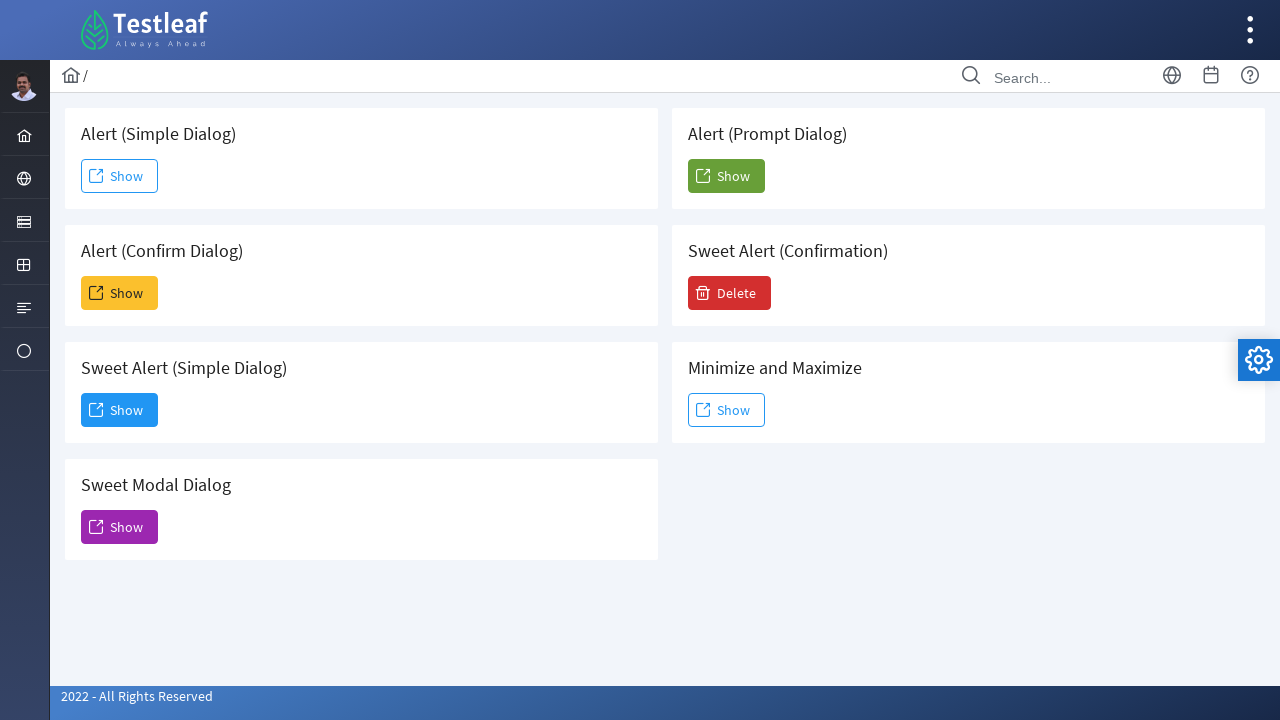

Clicked Show button to trigger simple alert at (120, 176) on xpath=//span[text()='Show']
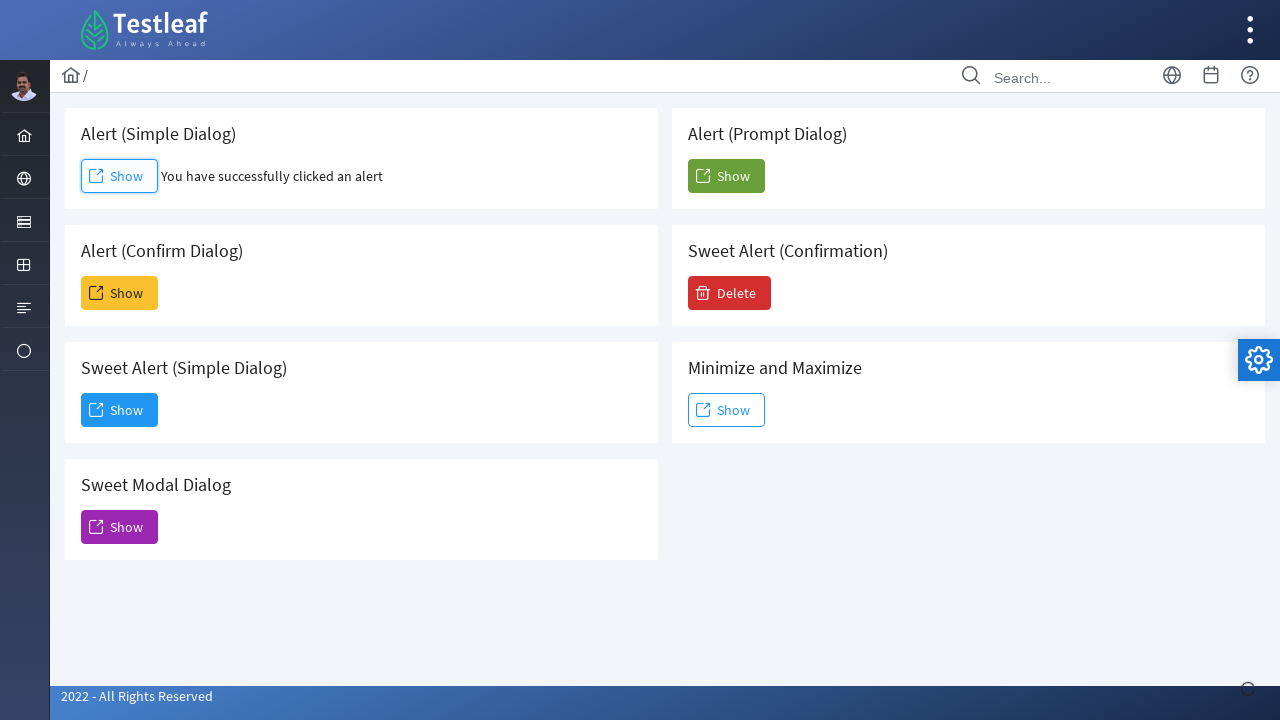

Set up dialog handler to accept alert
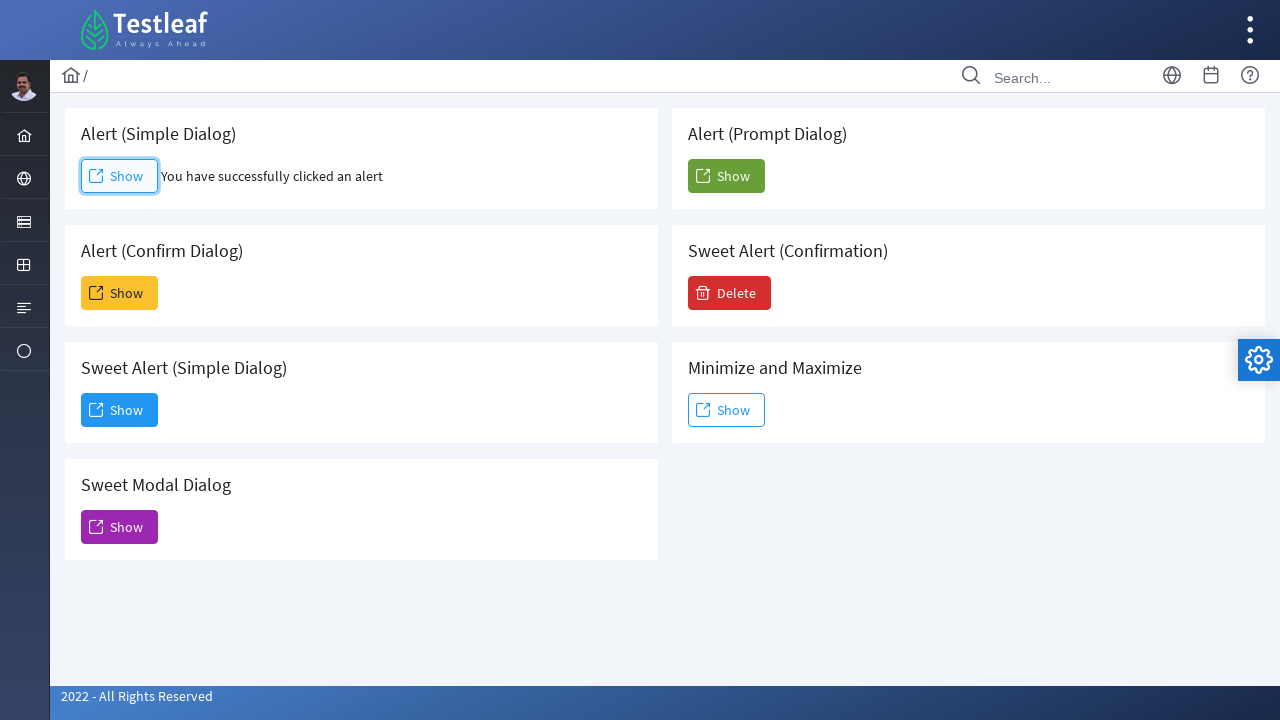

Success message element appeared after accepting alert
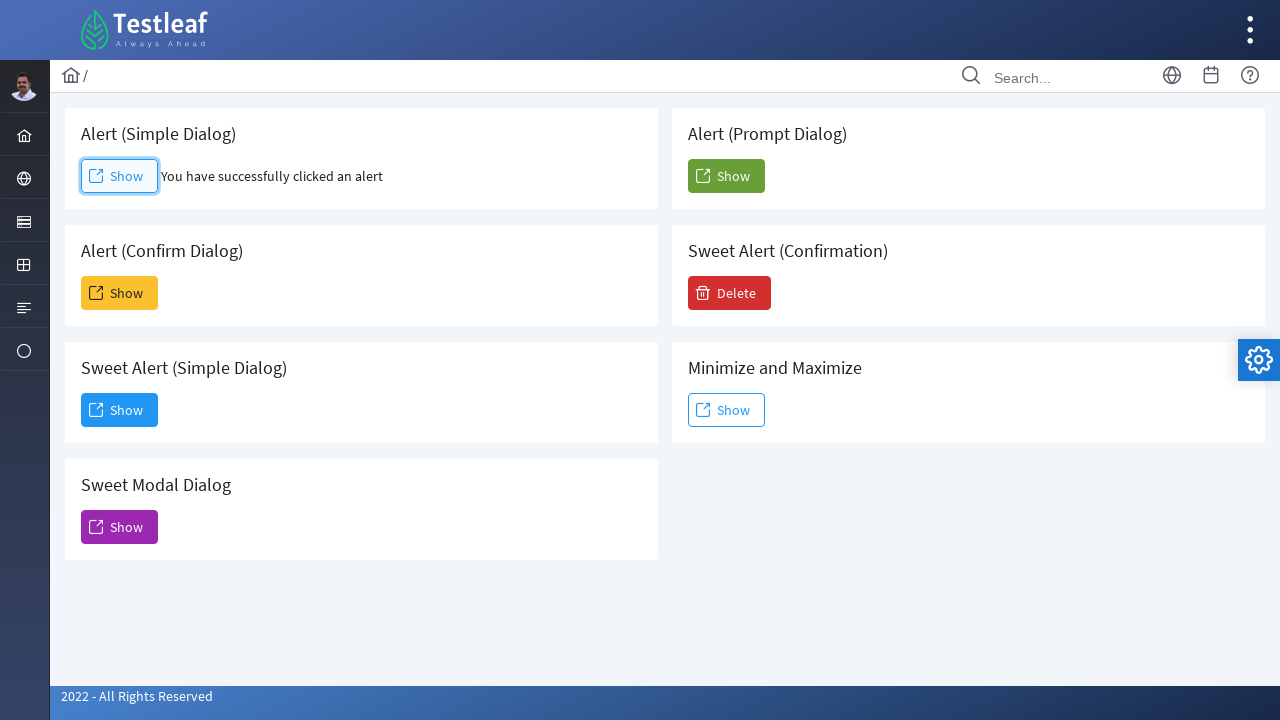

Retrieved success message text content
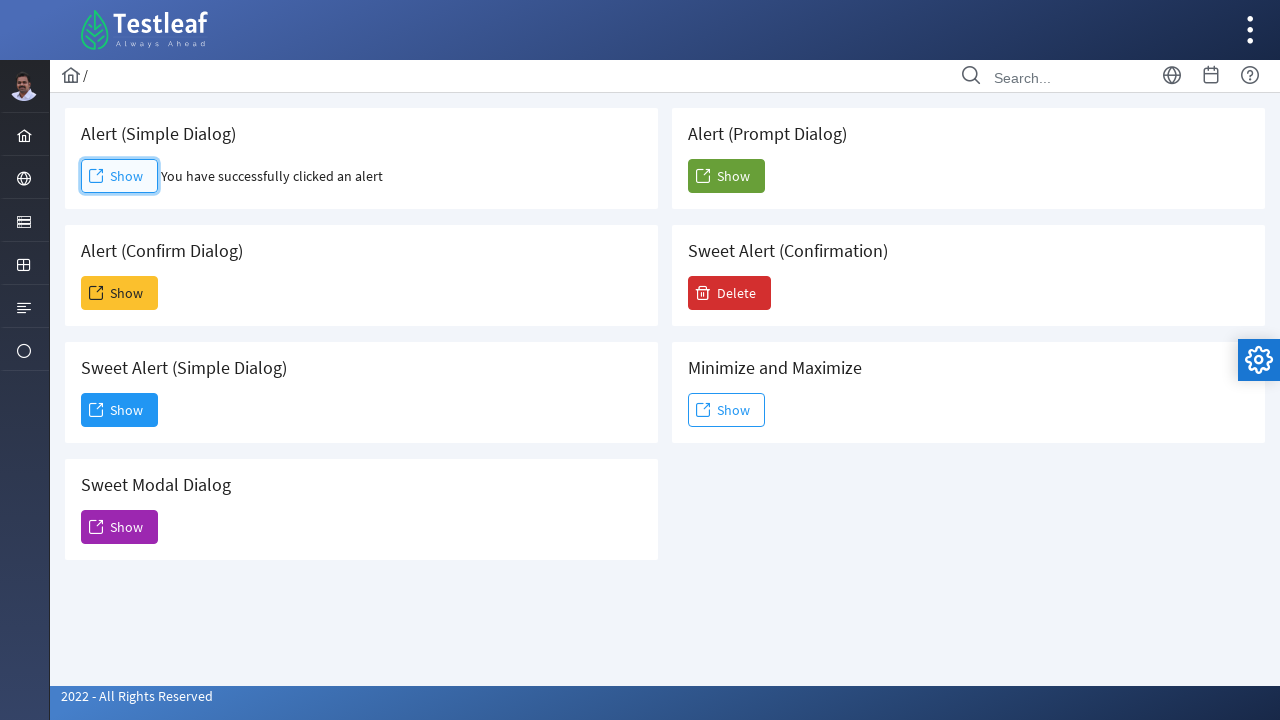

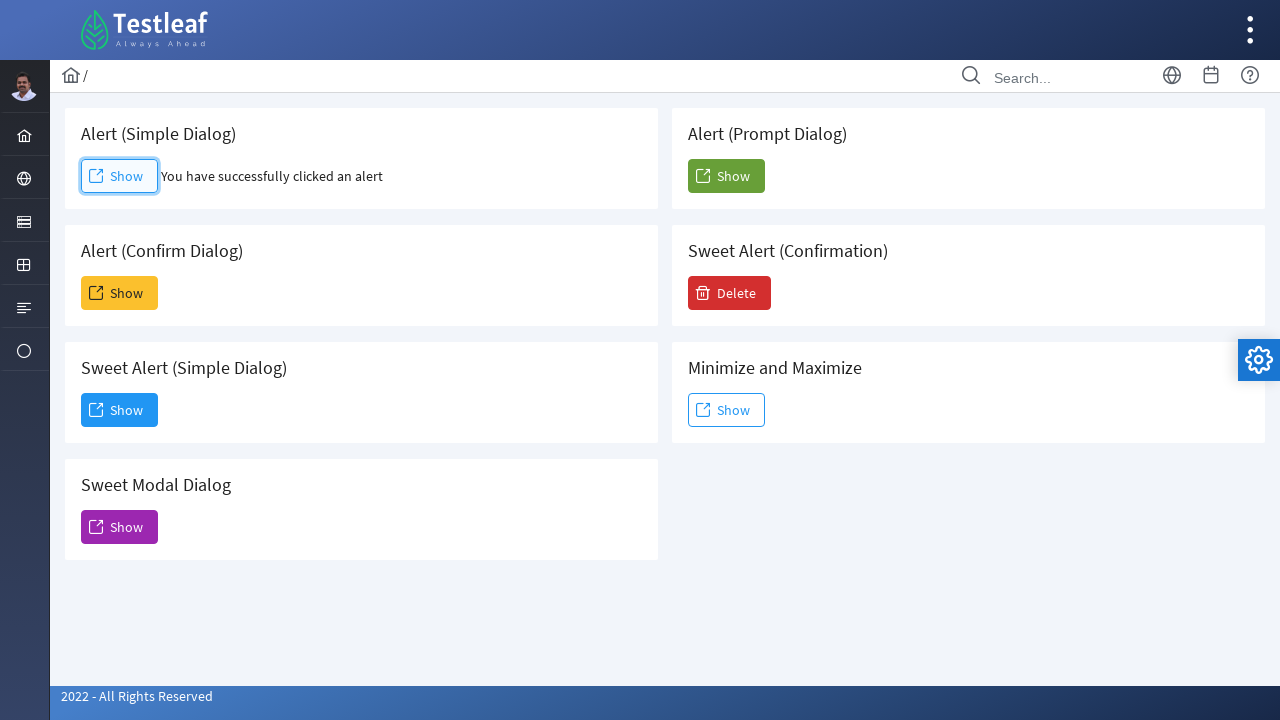